Tests drag and drop functionality on jQueryUI demo page by dragging an element from one position and dropping it onto a target element within an iframe

Starting URL: https://jqueryui.com/droppable/

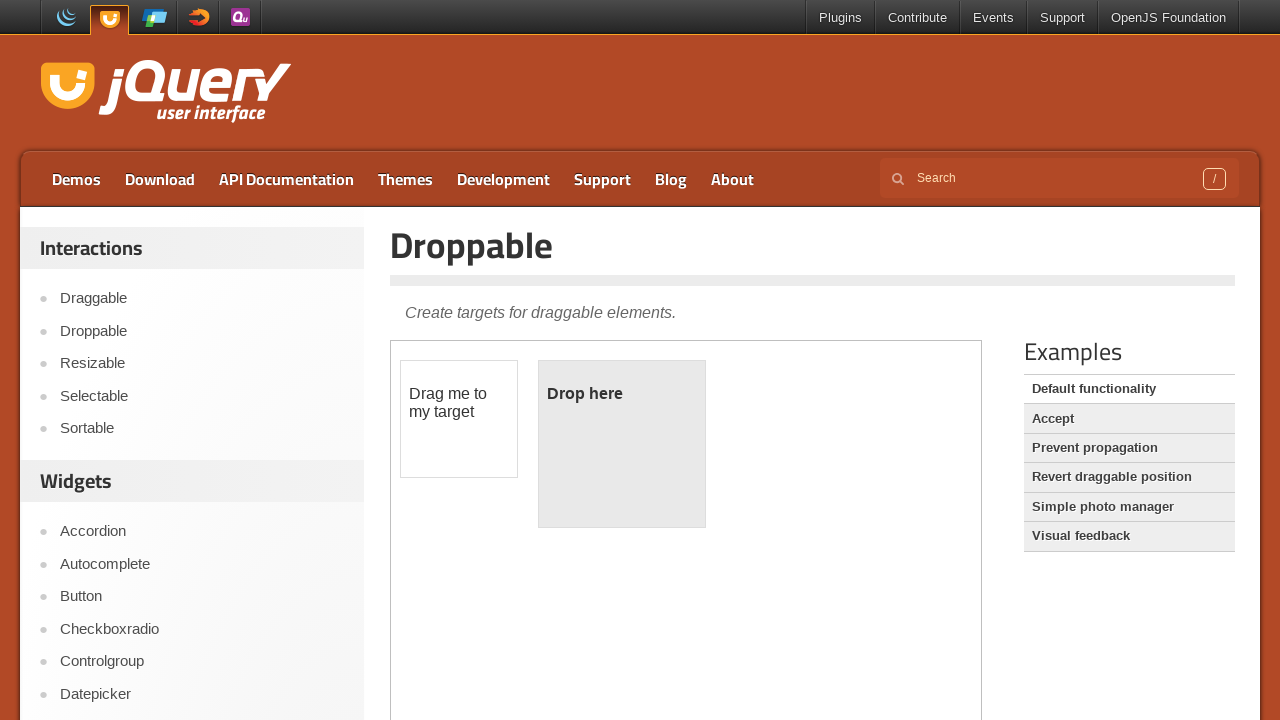

Located the iframe containing the drag and drop demo
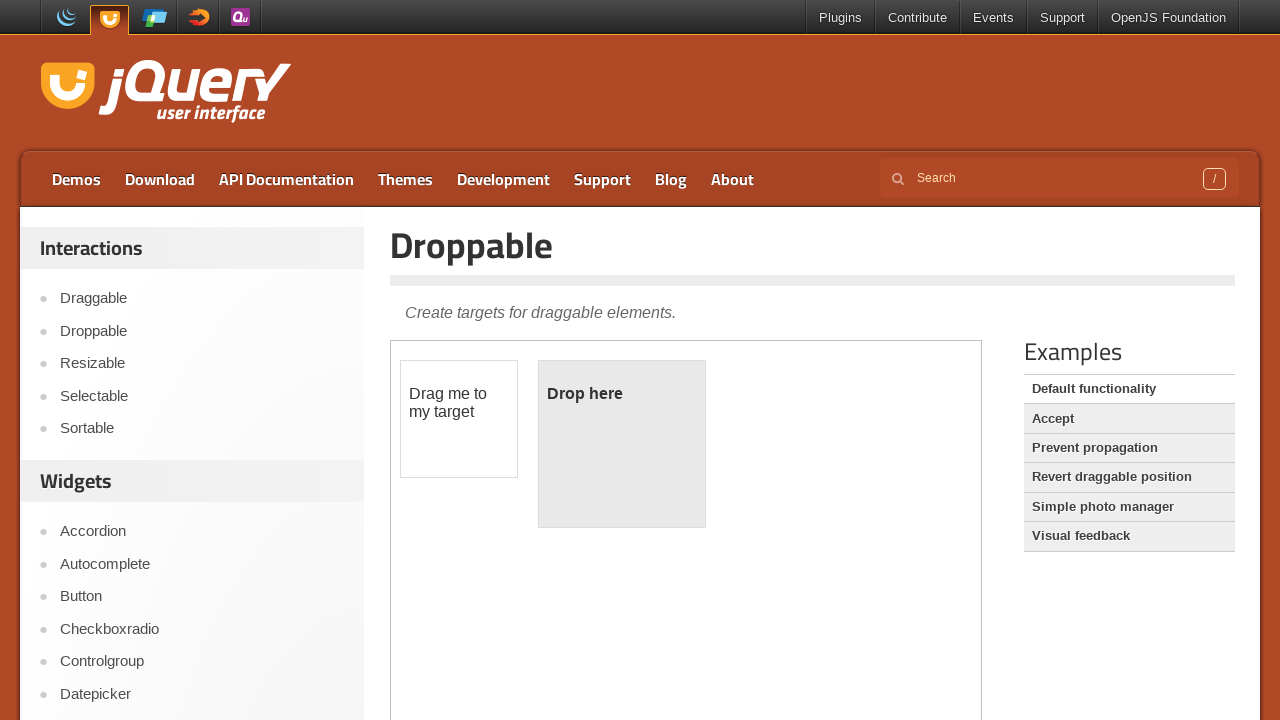

Located the draggable element within the iframe
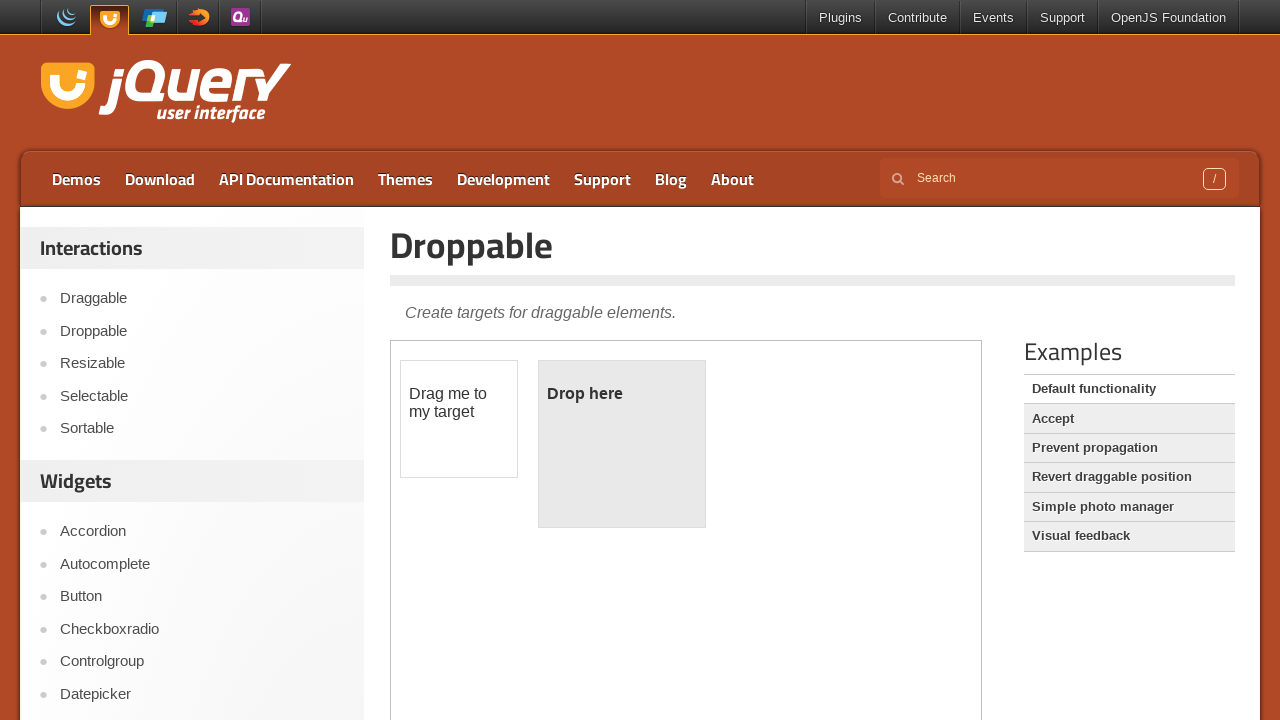

Located the droppable target element within the iframe
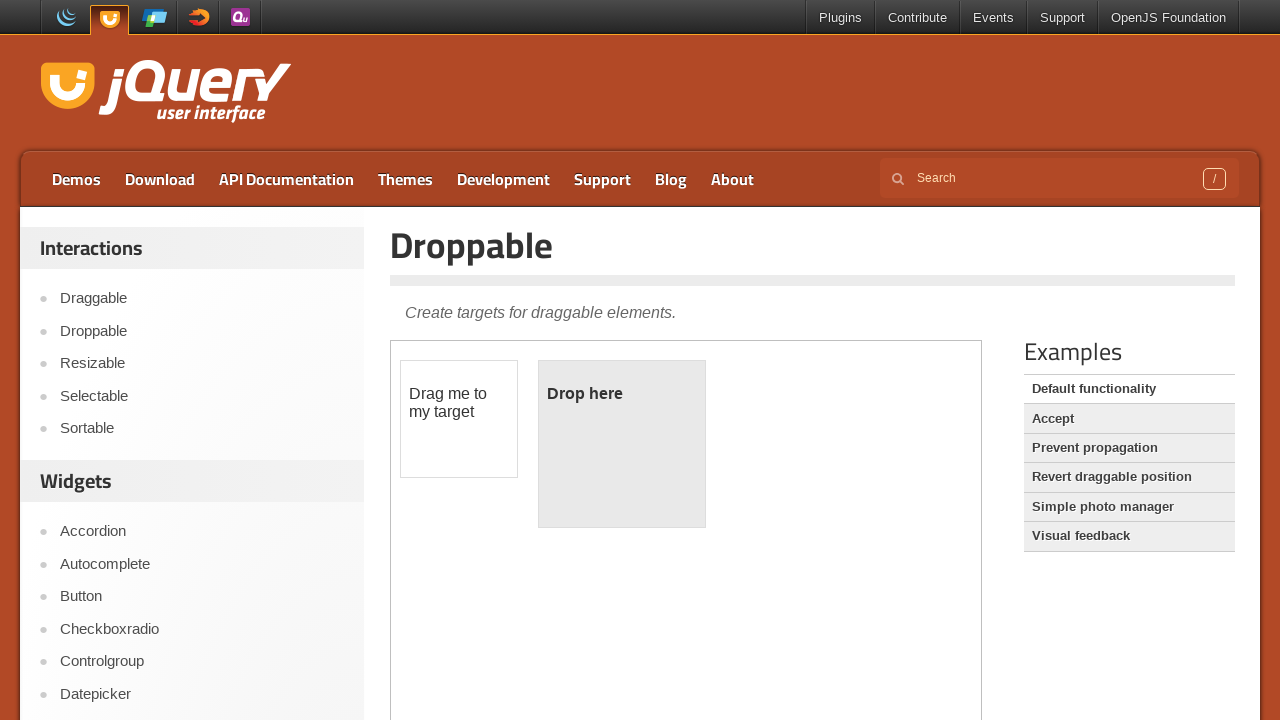

Dragged the draggable element onto the droppable target at (622, 444)
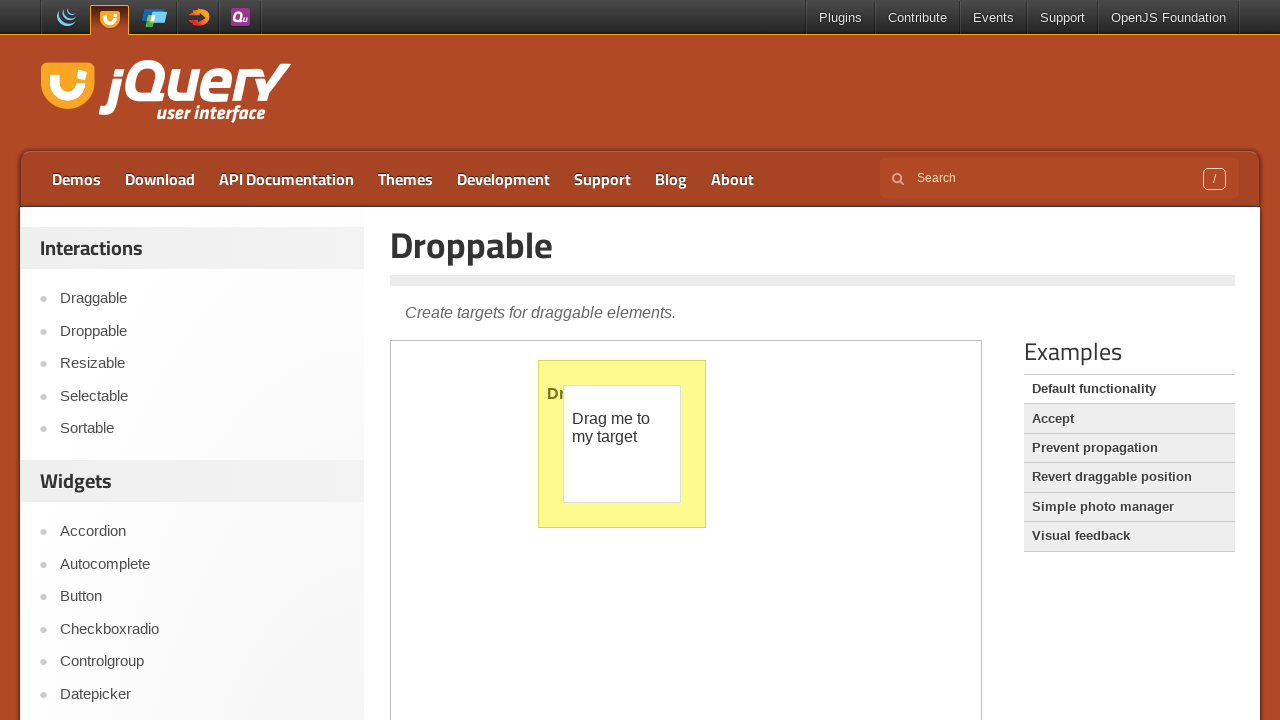

Verified drop was successful - droppable element now shows 'Dropped!' text
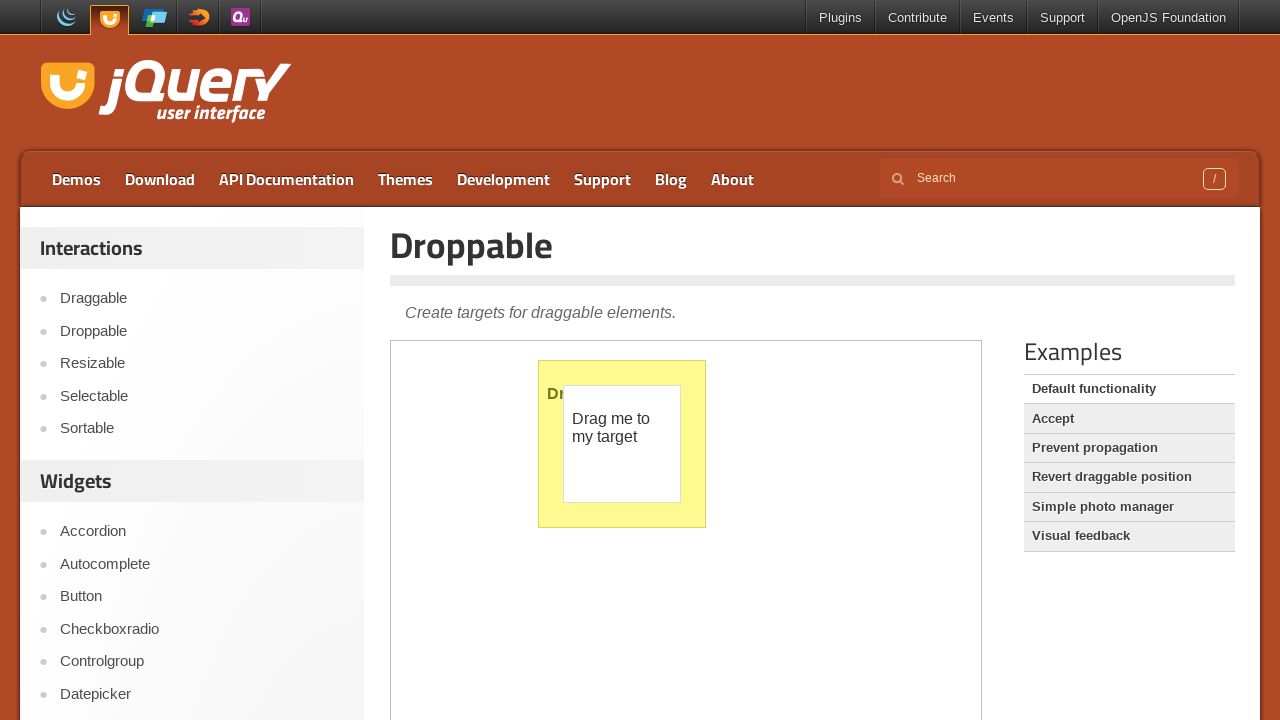

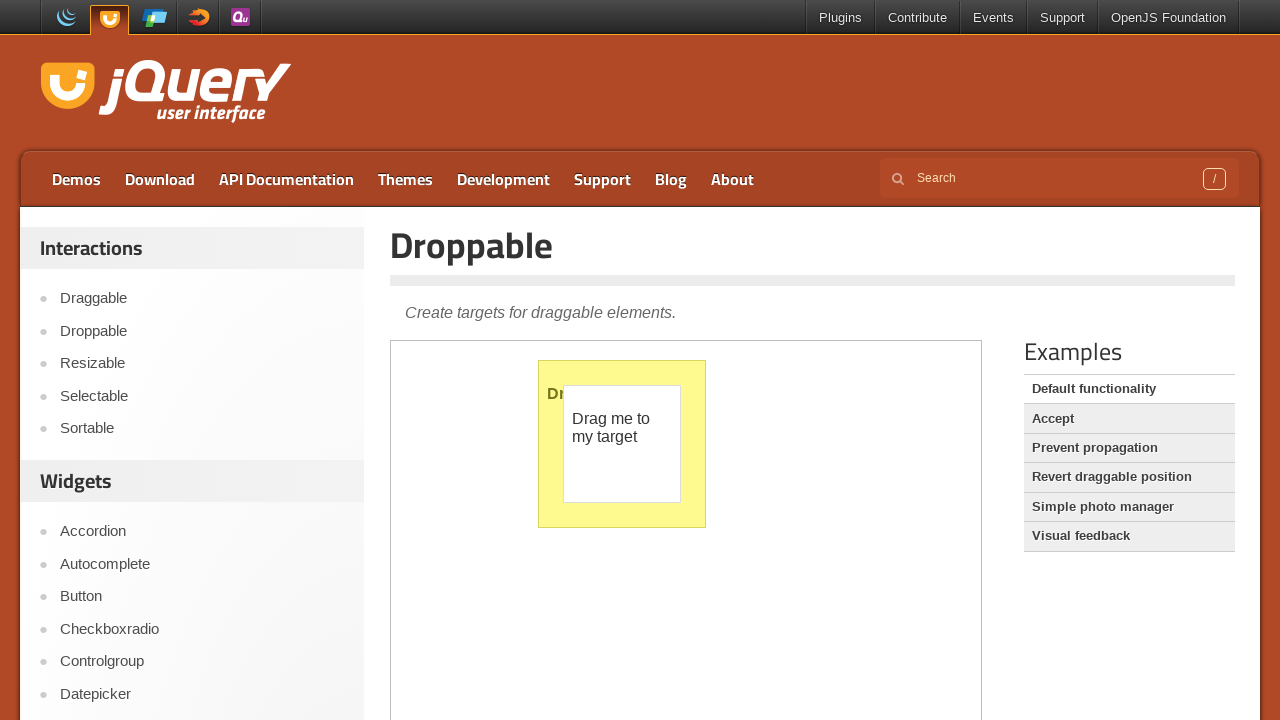